Tests the add/remove elements functionality by clicking "Add Element" button, verifying the "Delete" button appears, clicking it, and verifying it disappears.

Starting URL: https://practice.cydeo.com/add_remove_elements/

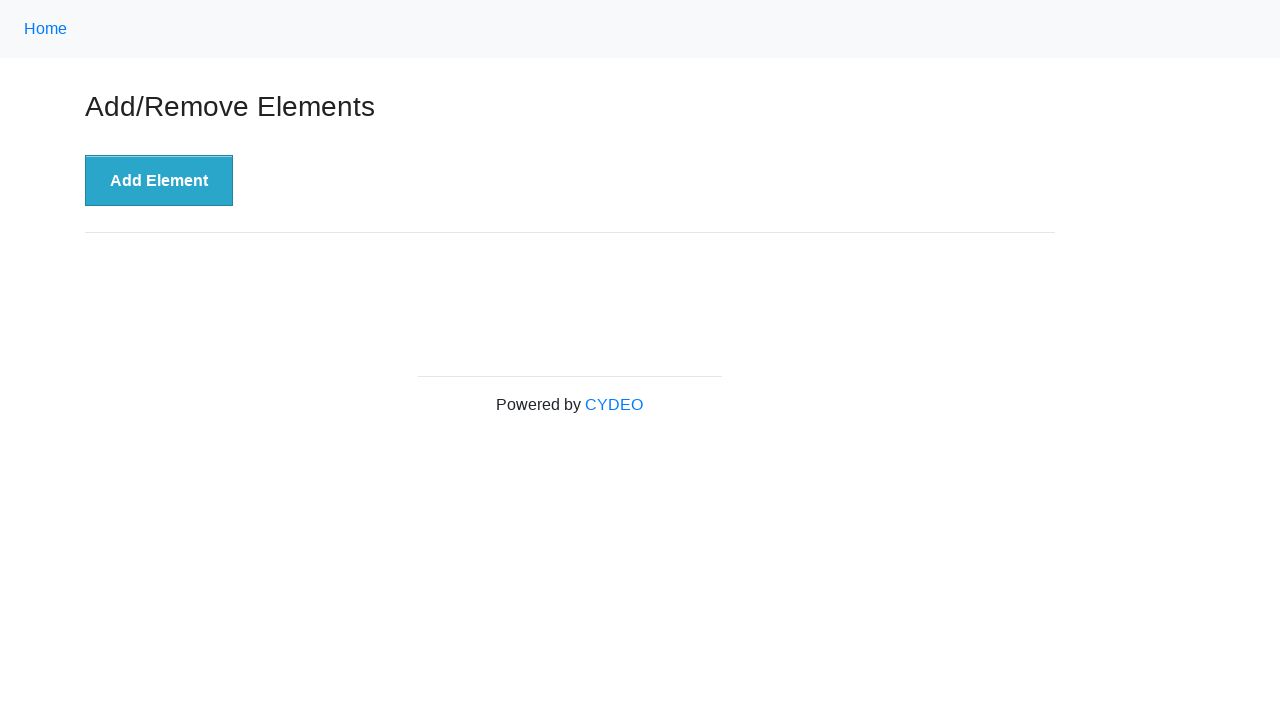

Clicked 'Add Element' button at (159, 181) on xpath=//button[text()='Add Element']
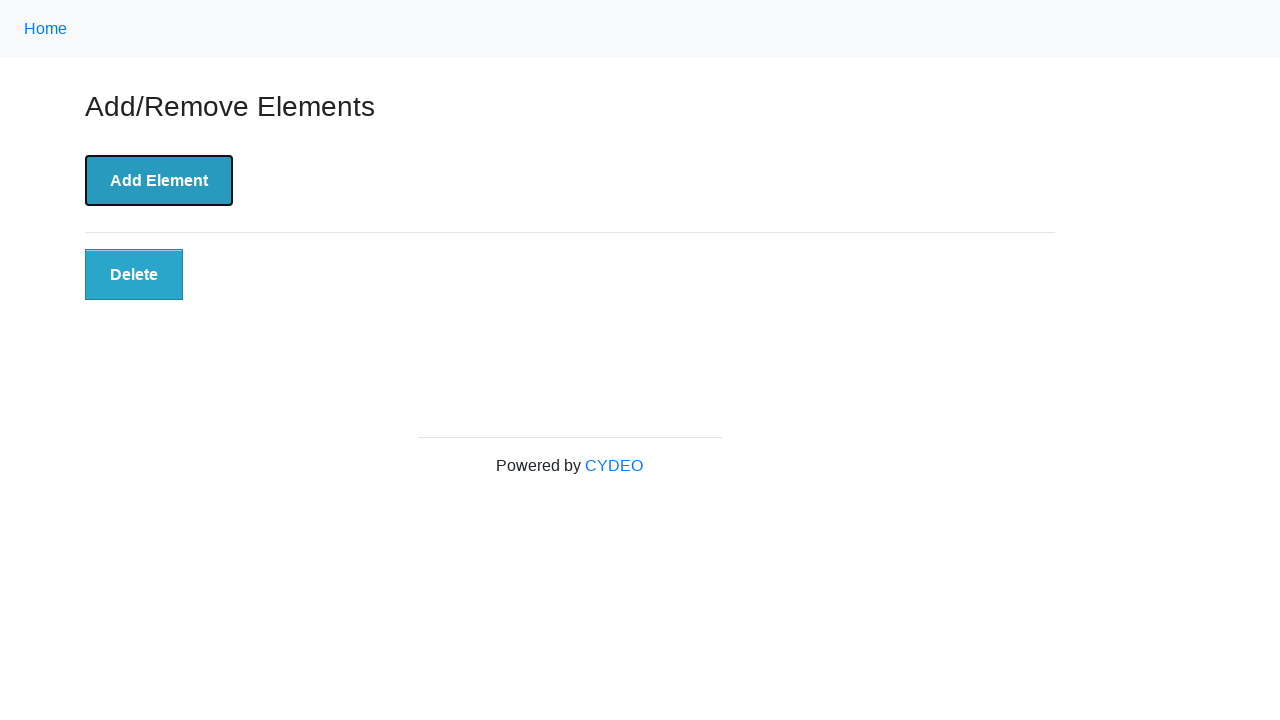

Delete button appeared after adding element
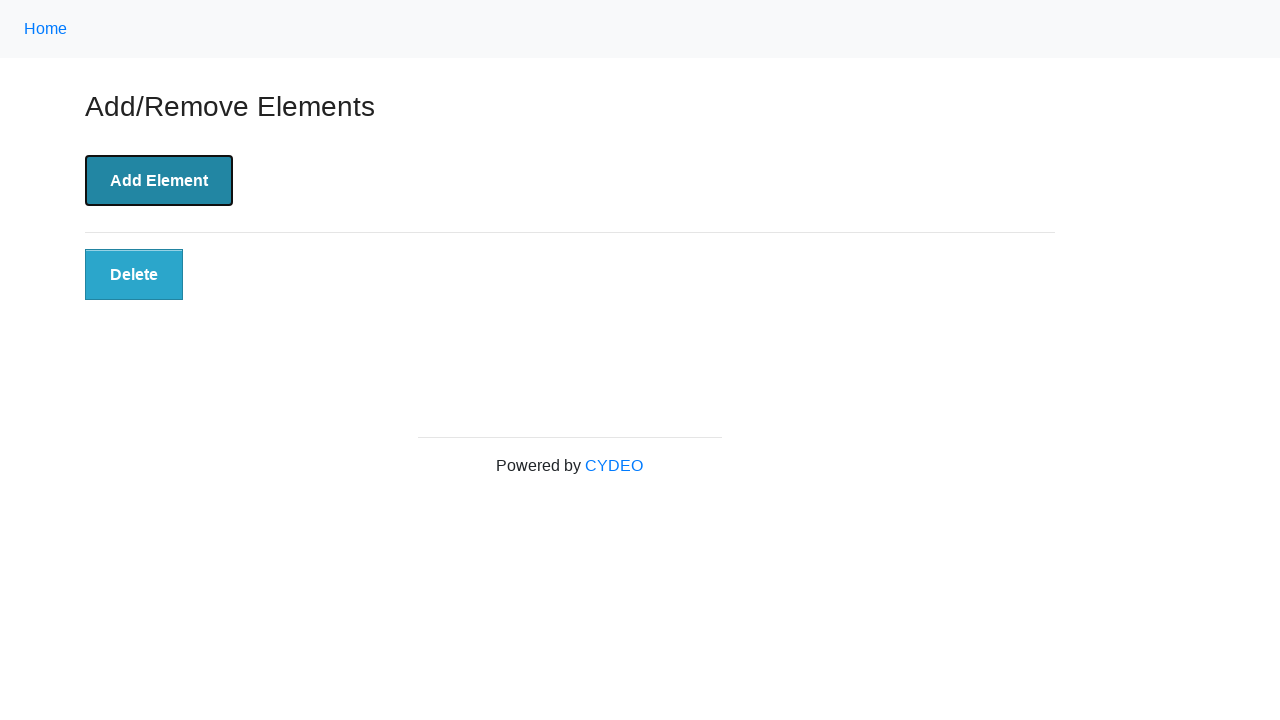

Located Delete button element
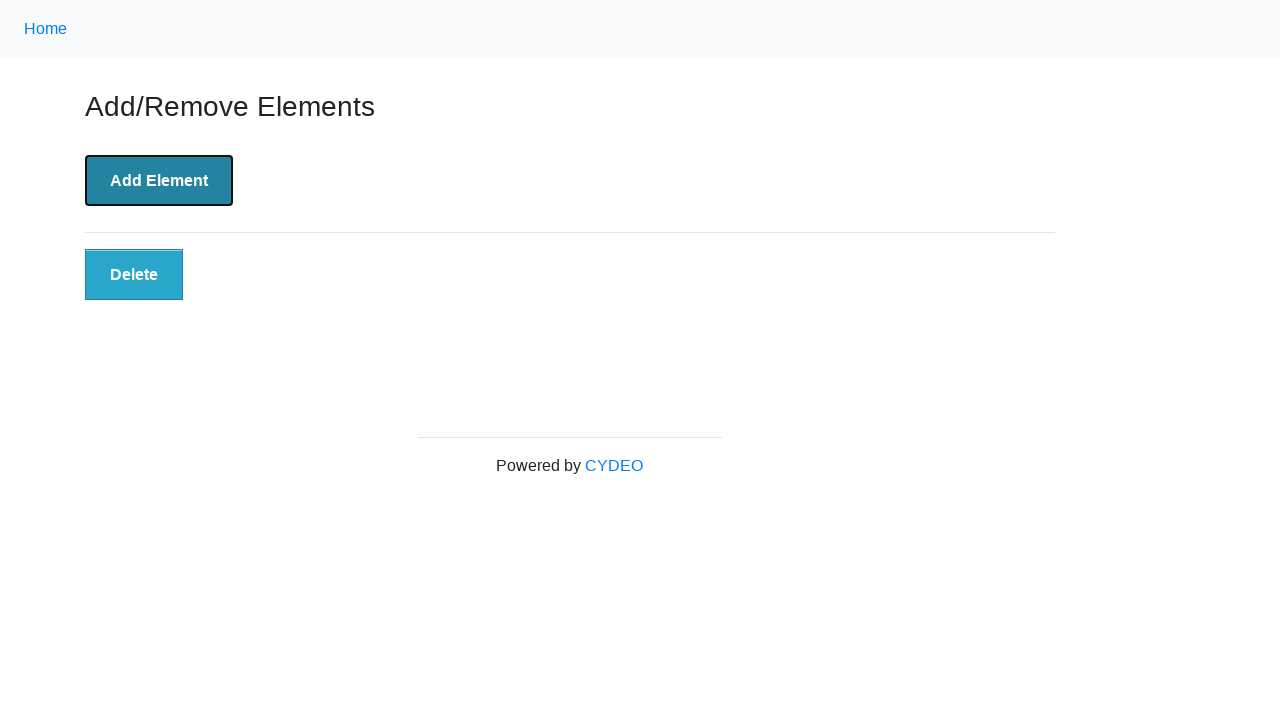

Verified Delete button is visible
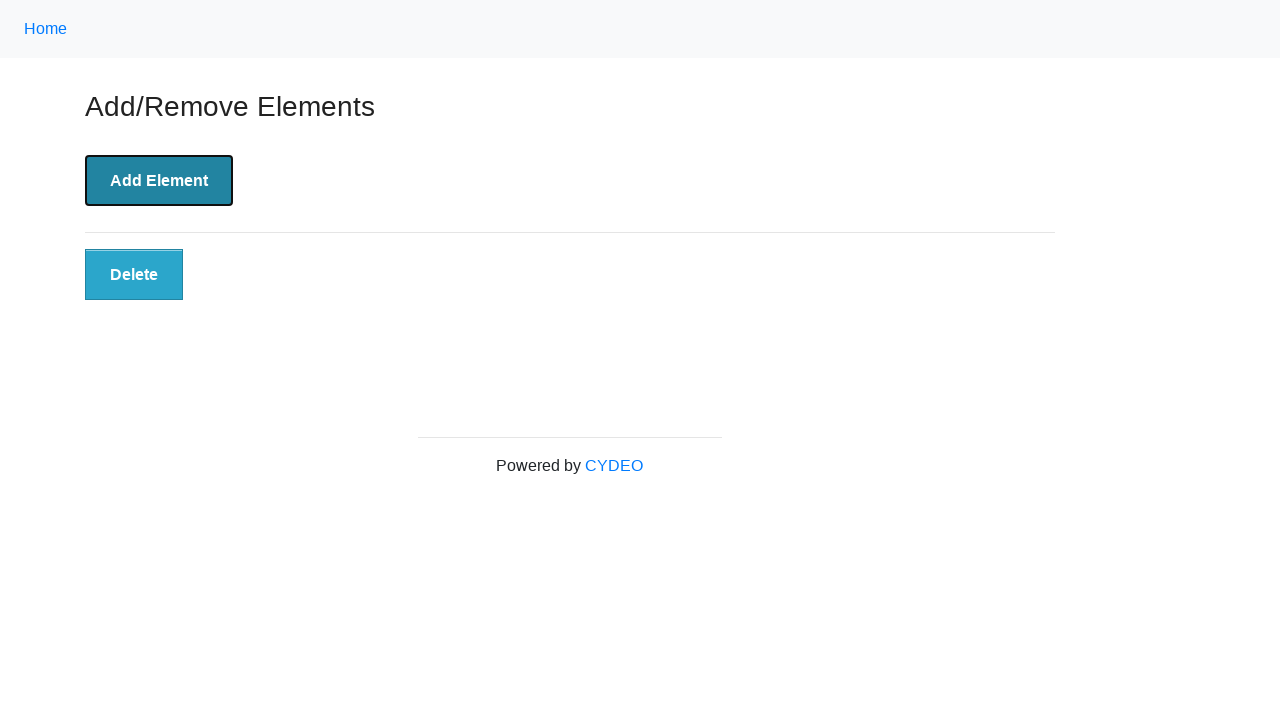

Clicked Delete button at (134, 275) on xpath=//button[@class='added-manually']
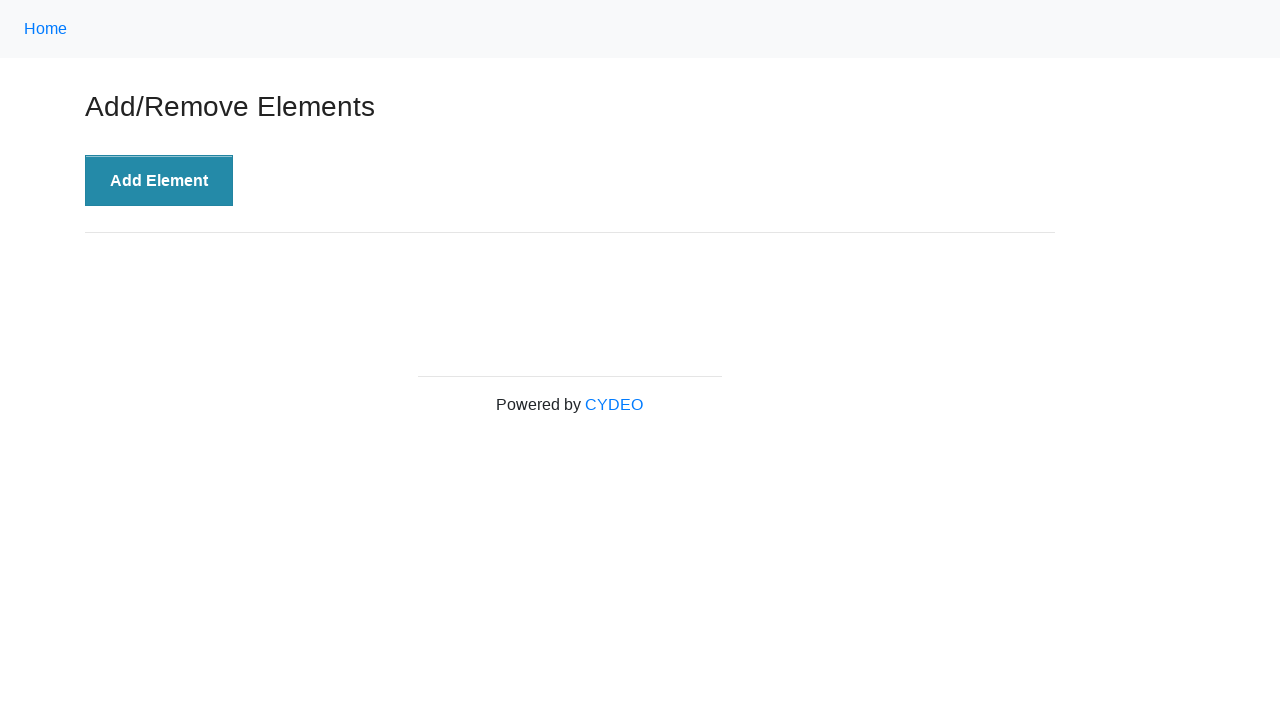

Verified Delete button is no longer displayed
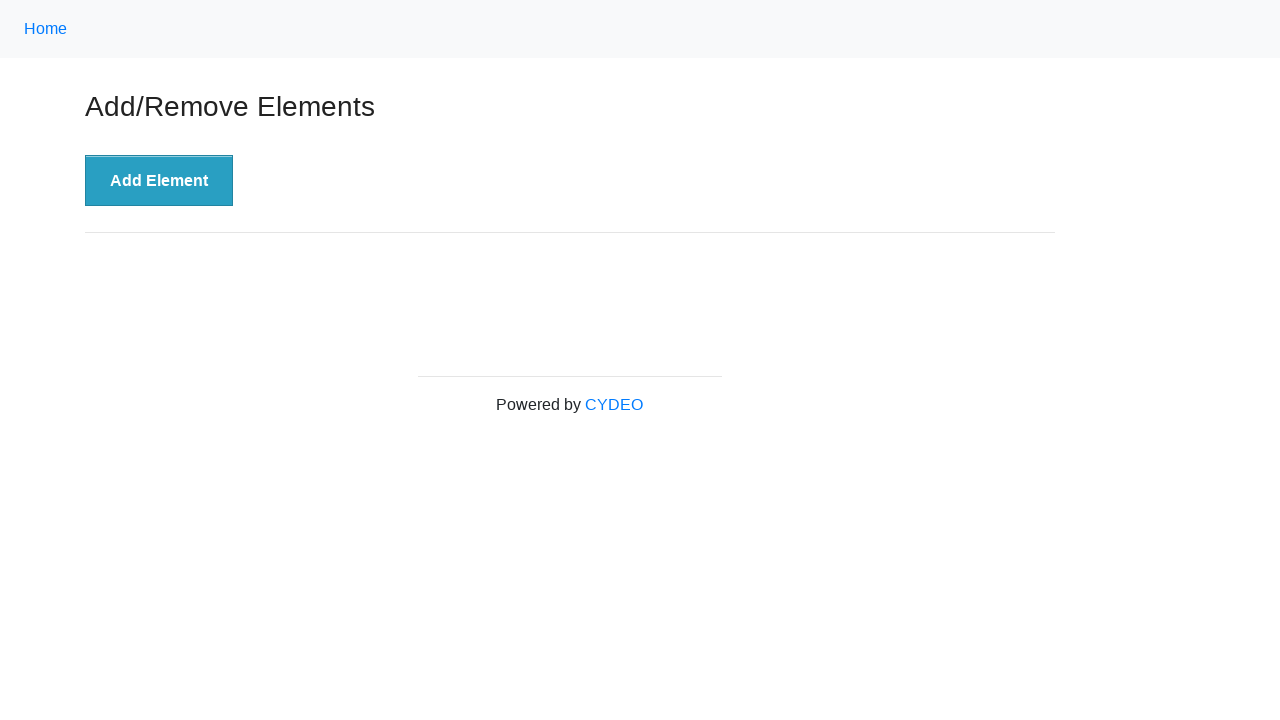

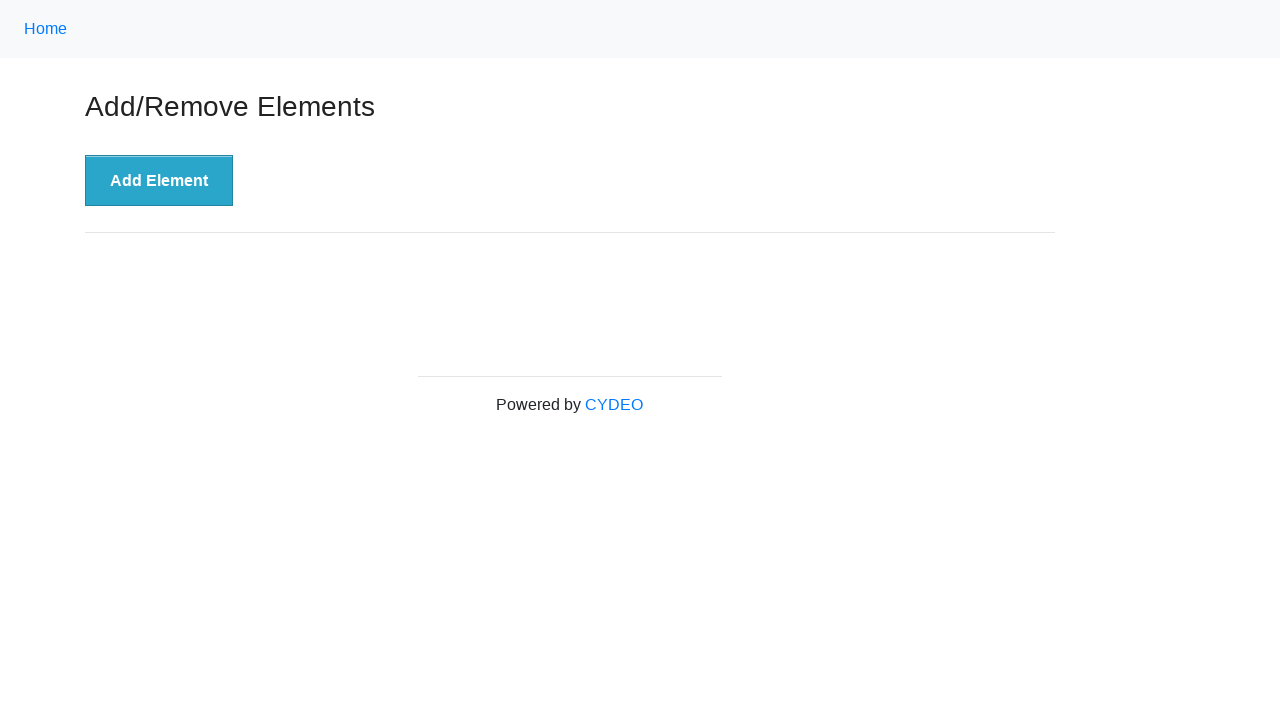